Tests the SubsPlease anime website by verifying the page title contains "SubsPlease", checking the Shows link has the correct href attribute, clicking on the Shows link, and verifying the page navigation.

Starting URL: https://subsplease.org/

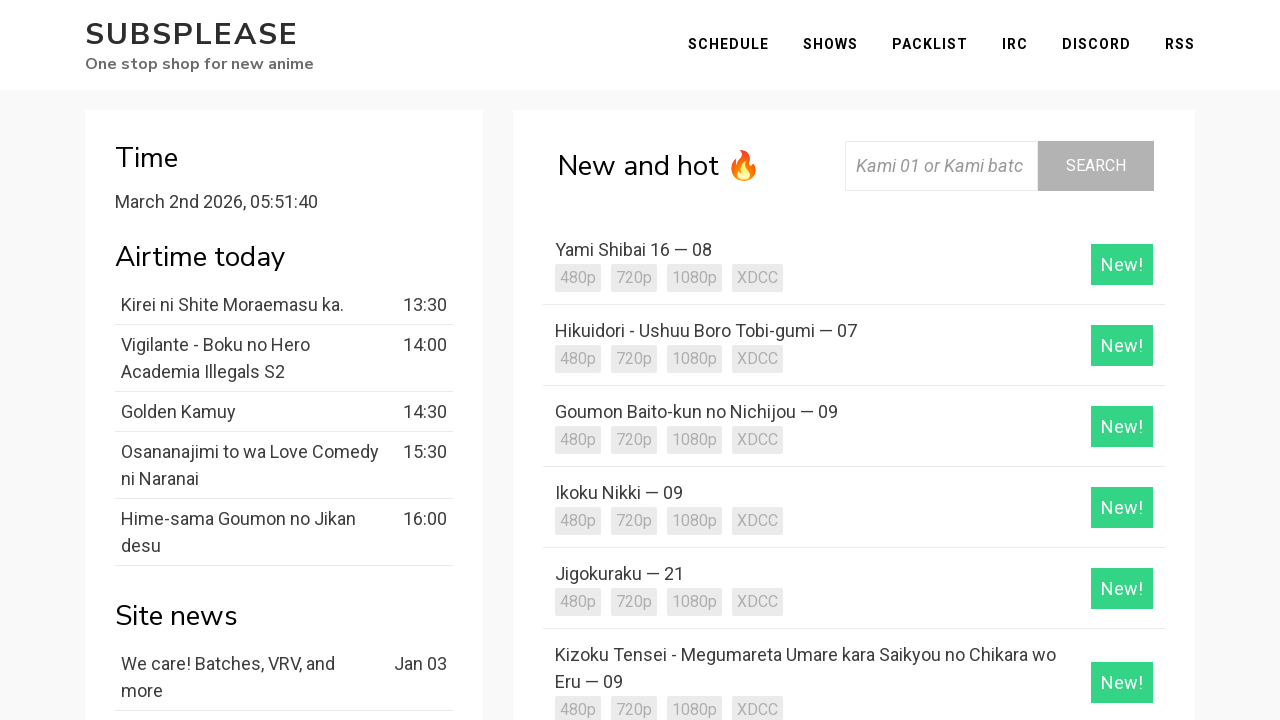

Verified page title contains 'SubsPlease'
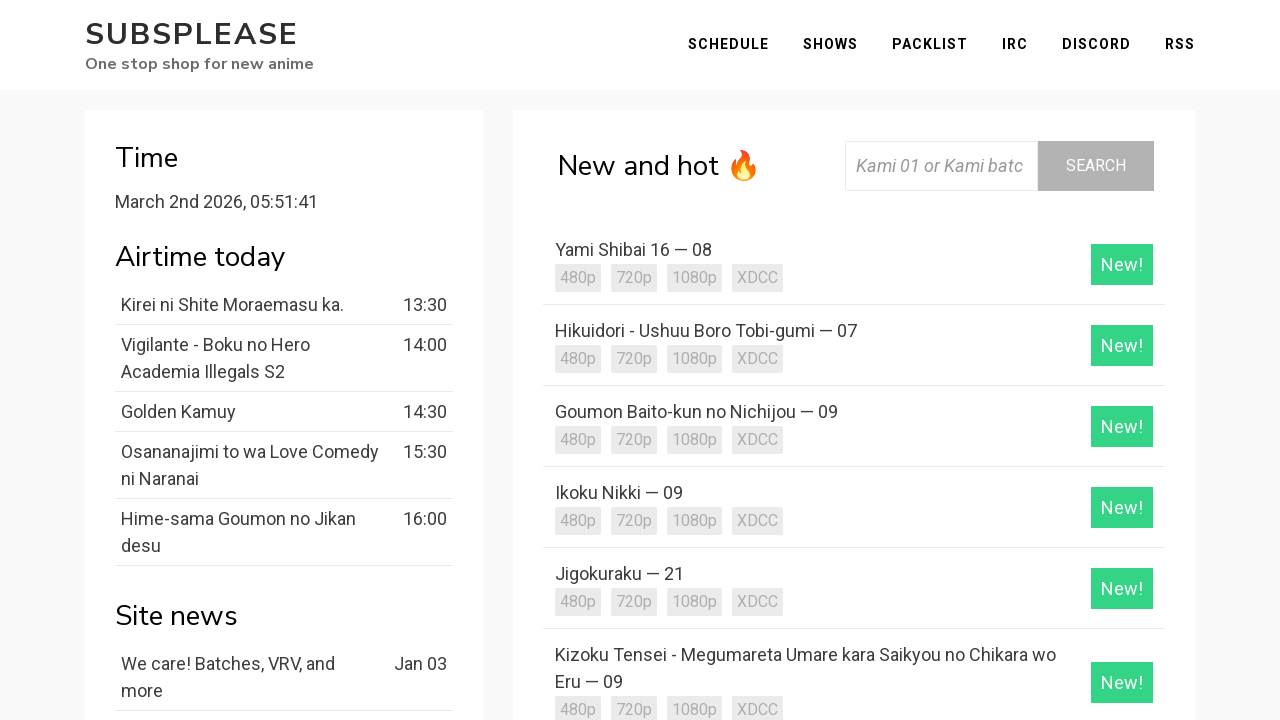

Located the Shows link element
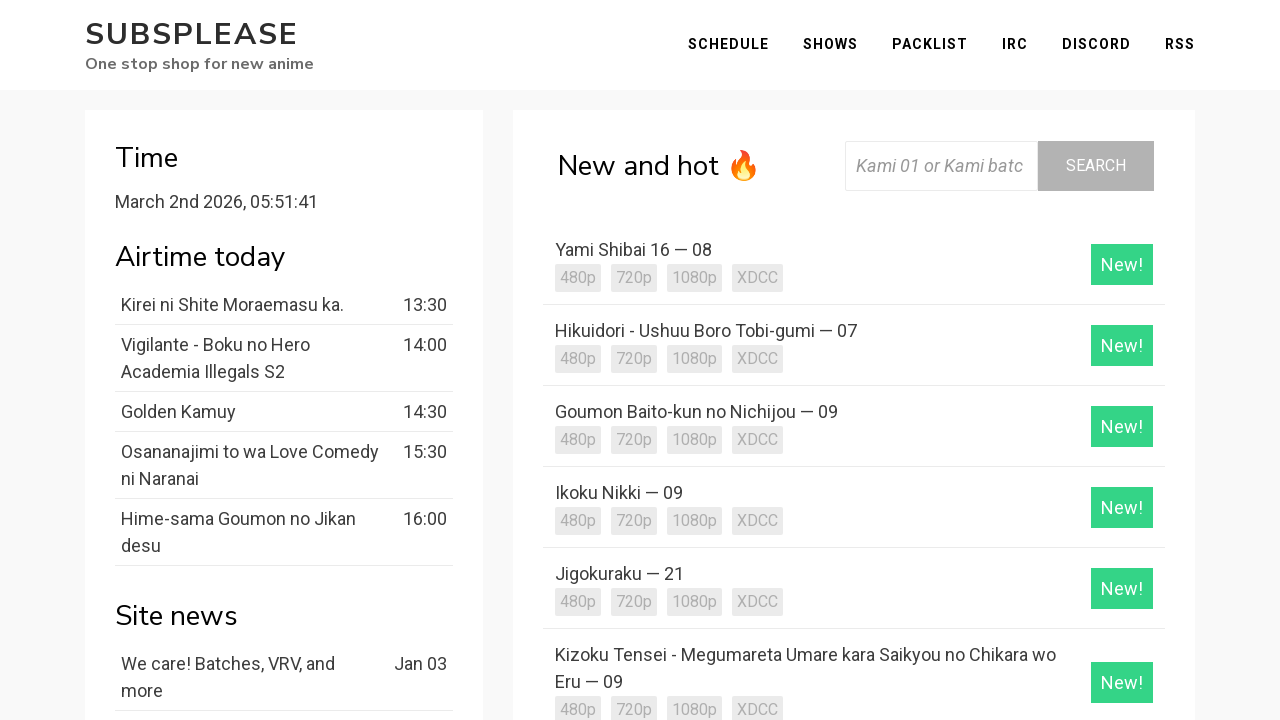

Verified Shows link has correct href attribute 'https://subsplease.org/shows/'
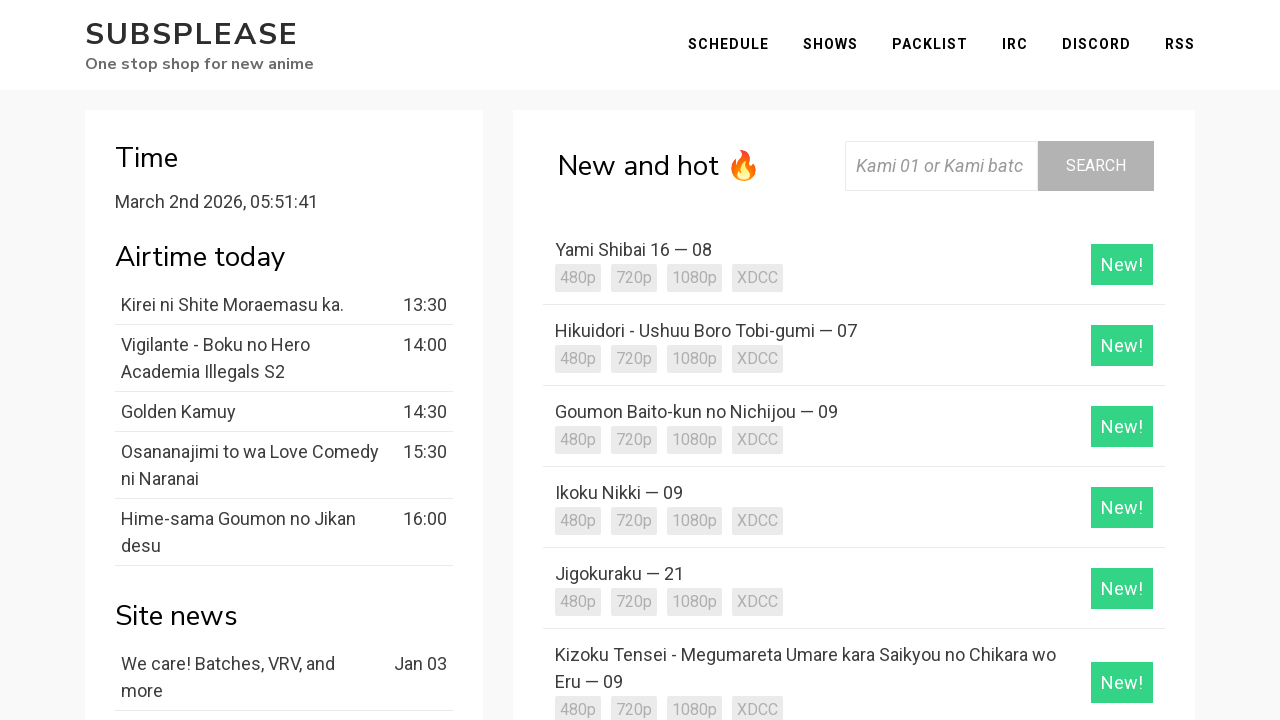

Clicked the Shows link to navigate to shows page at (830, 45) on internal:role=link[name="Shows"i]
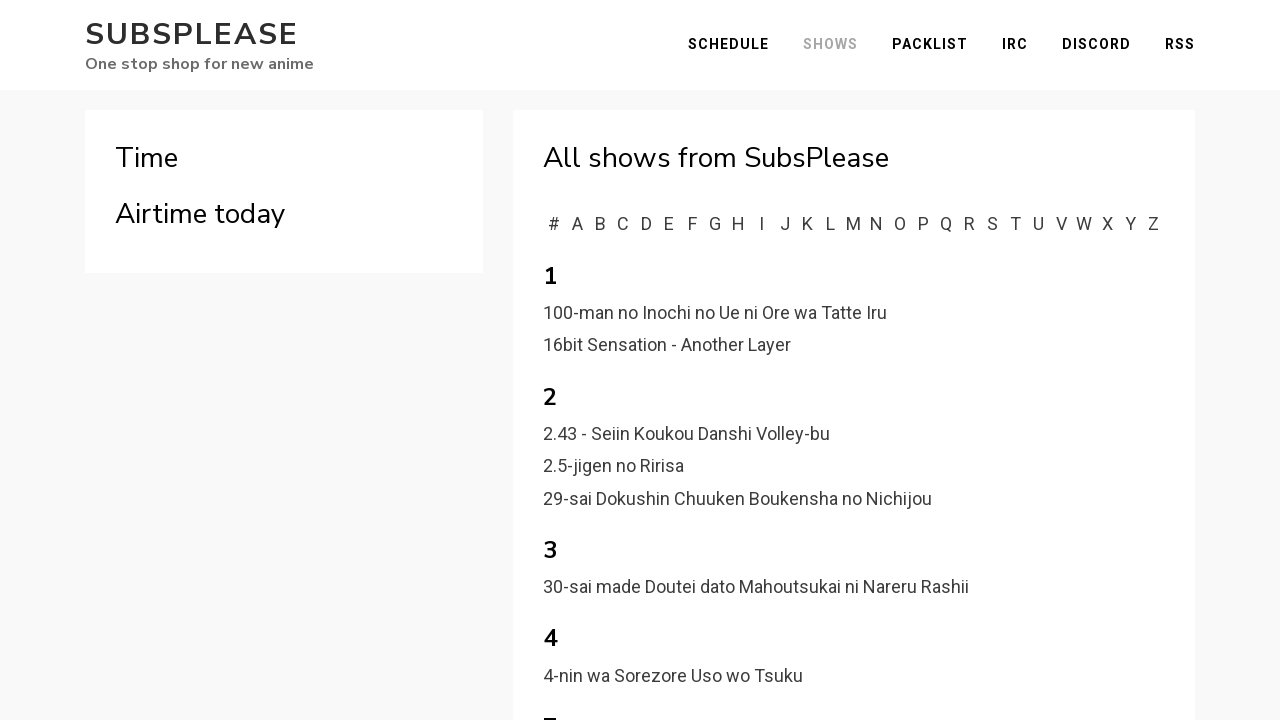

Verified SubsPlease heading is visible on the Shows page
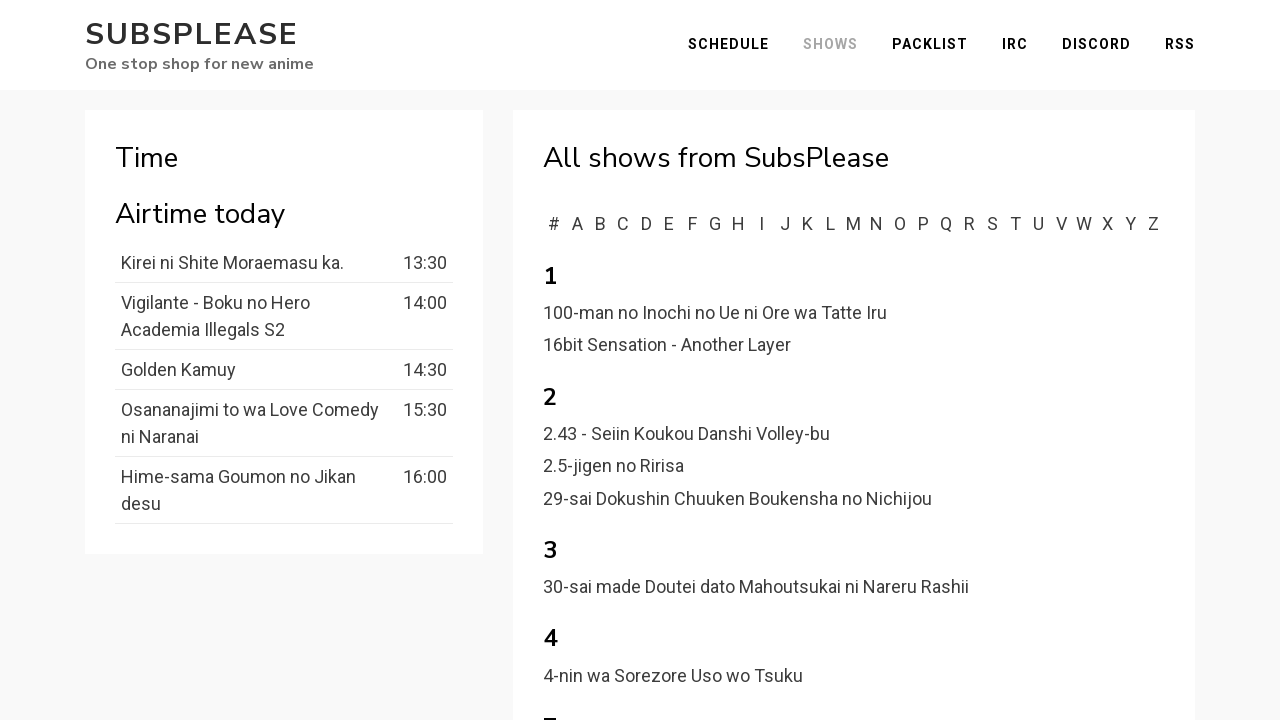

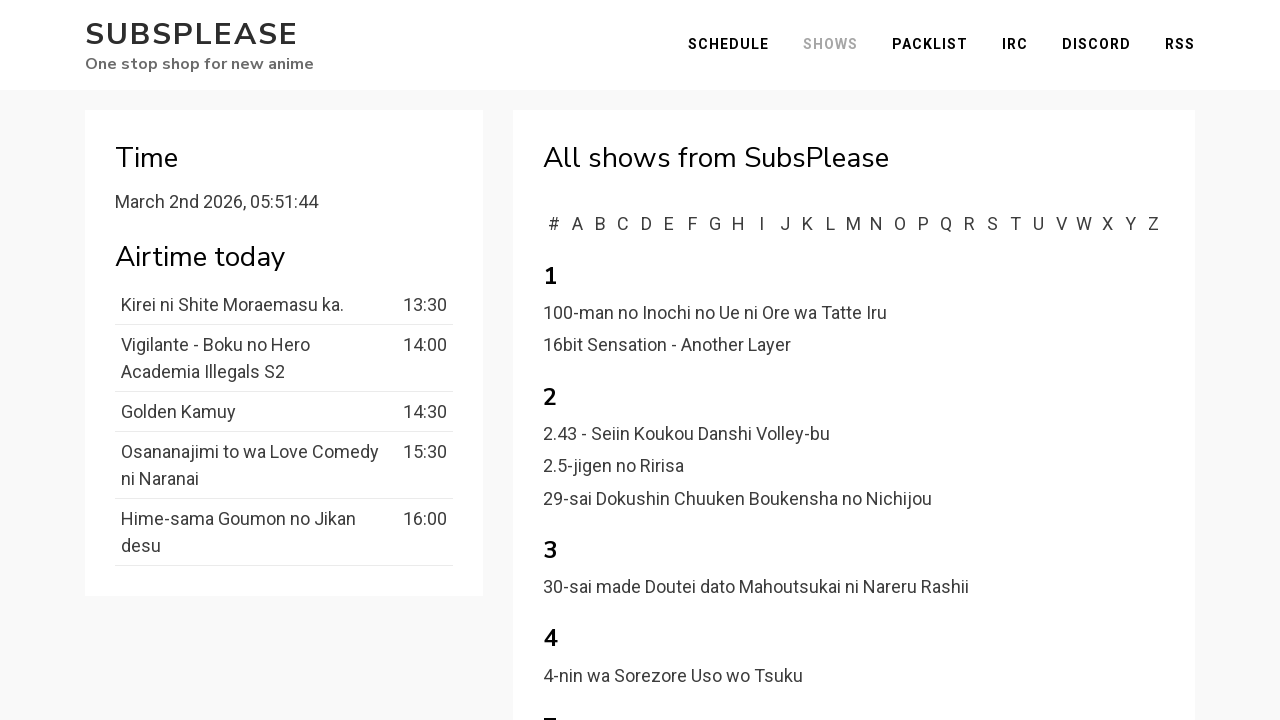